Tests clicking on product selection options on an e-commerce product page, clicking on nested elements within a list item (likely a quantity or variant selector).

Starting URL: https://rettaikili.in/product/rettaikili-rajabogam-ponni/

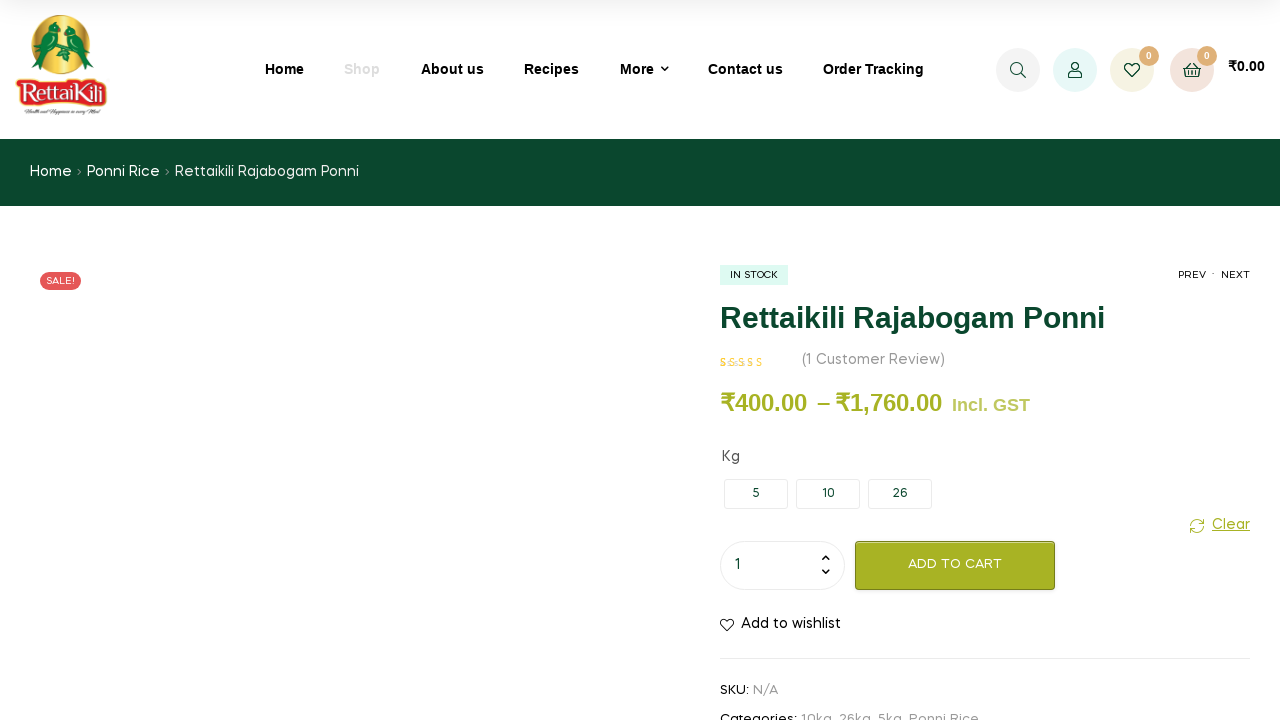

Waited for page to fully load (networkidle)
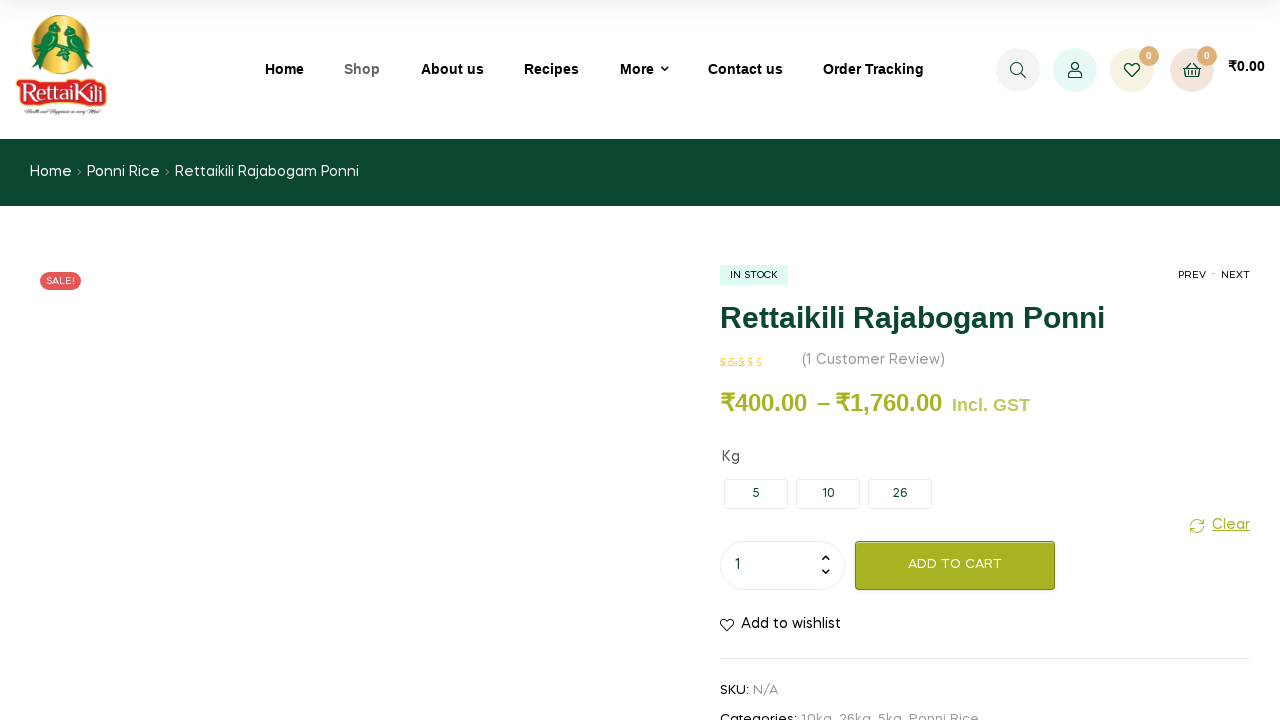

Clicked on the third product option list item at (900, 494) on xpath=//html/body/div[1]/div[3]/div/div[2]/main/div[2]/div[1]/div[2]/form/div/ta
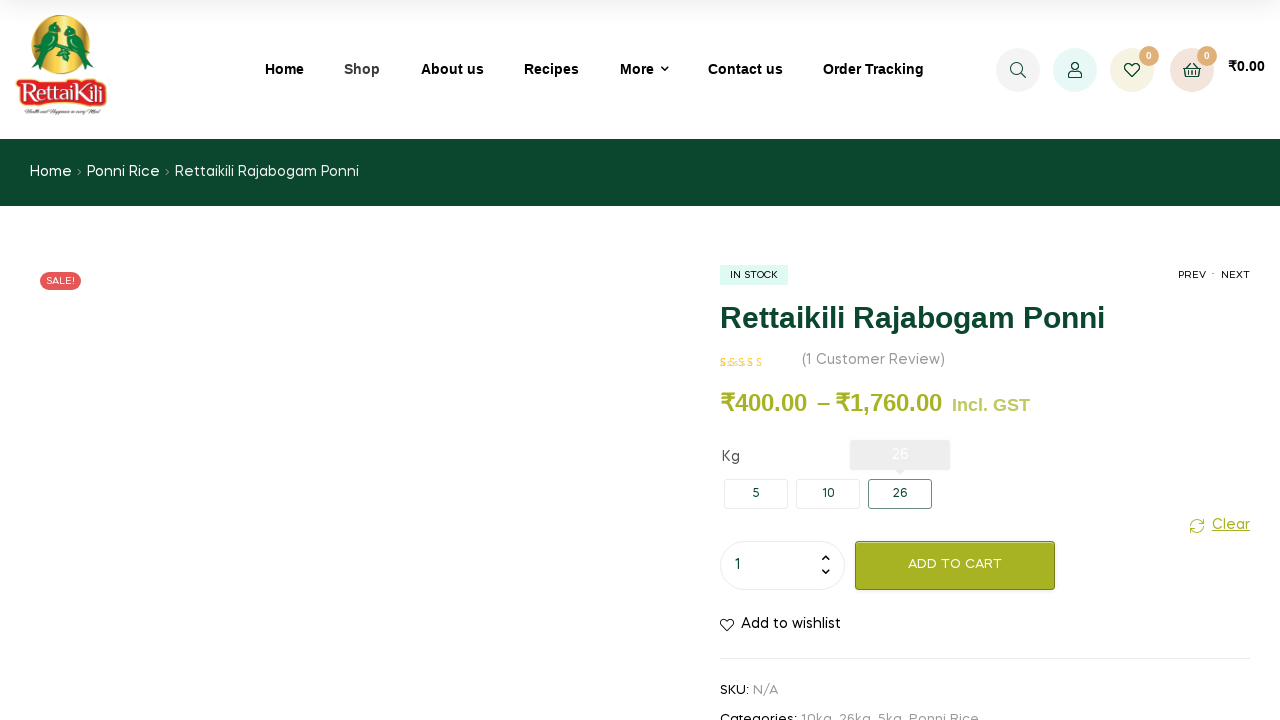

Clicked on the div element within the third list item at (900, 494) on xpath=//html/body/div[1]/div[3]/div/div[2]/main/div[2]/div[1]/div[2]/form/div/ta
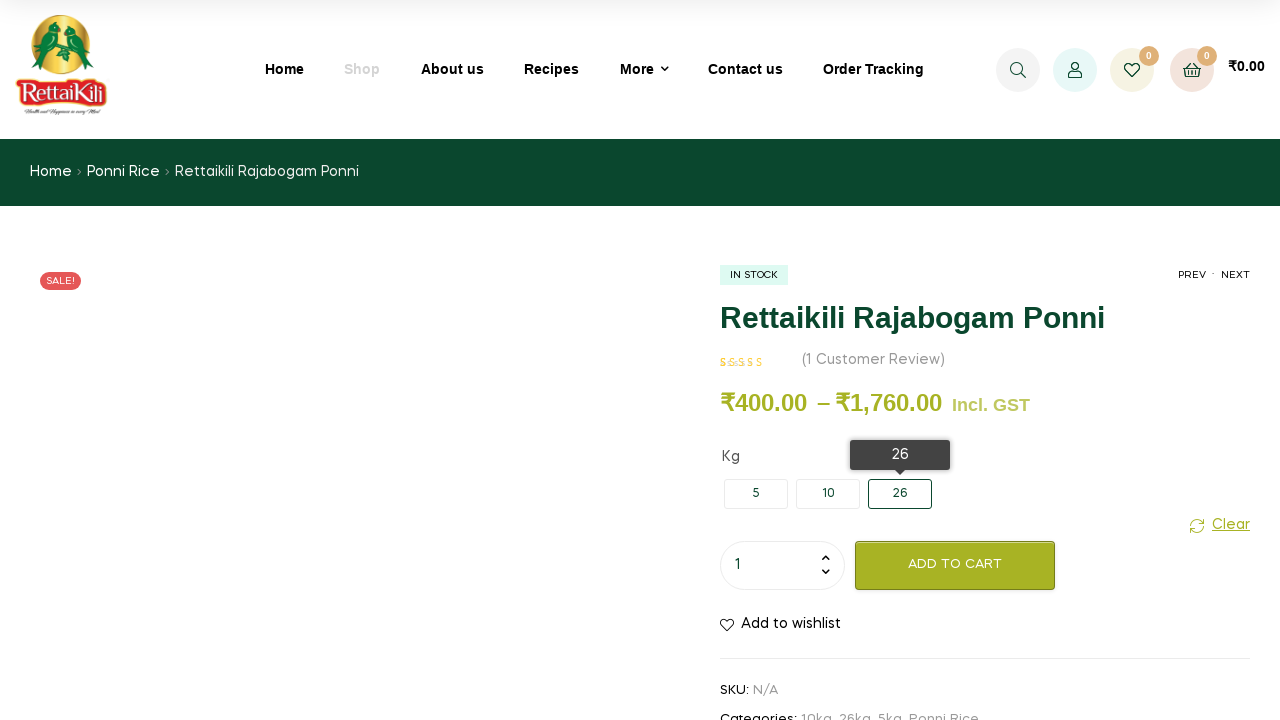

Clicked on the span element within the nested div at (900, 494) on xpath=//html/body/div[1]/div[3]/div/div[2]/main/div[2]/div[1]/div[2]/form/div/ta
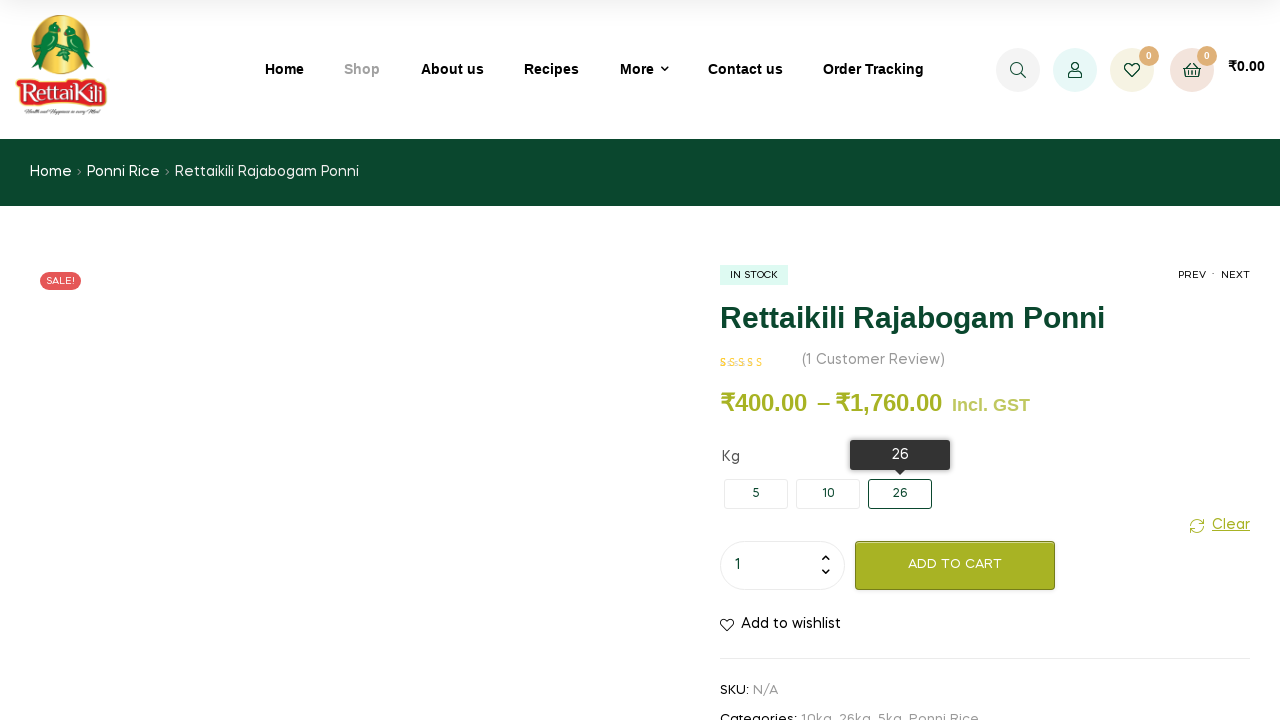

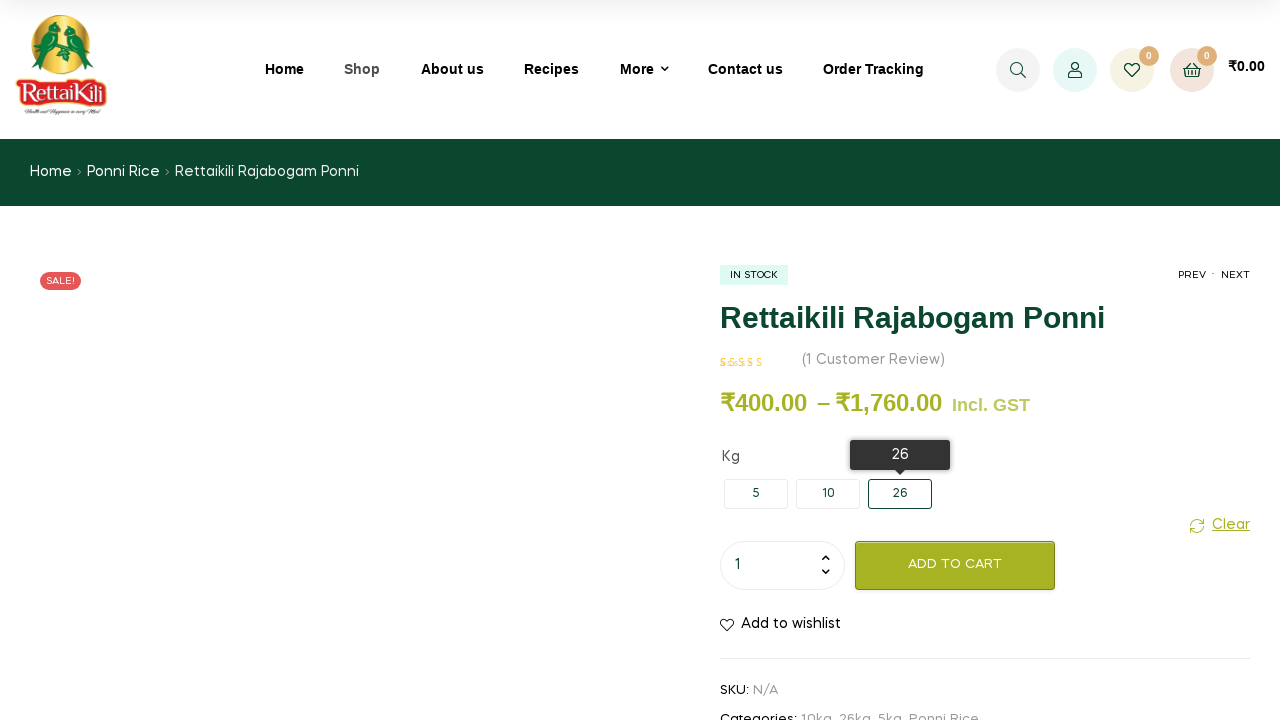